Tests window handling with direct array indexing to switch between windows

Starting URL: https://the-internet.herokuapp.com/windows

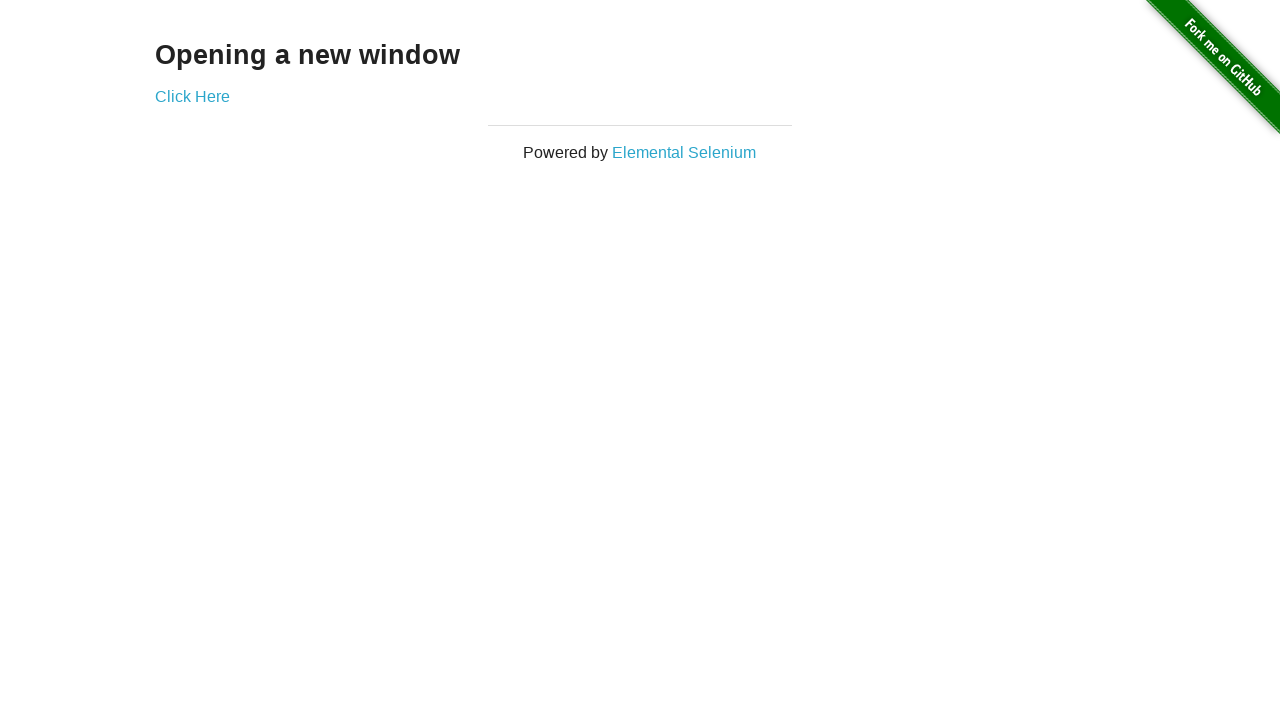

Verified heading text is 'Opening a new window'
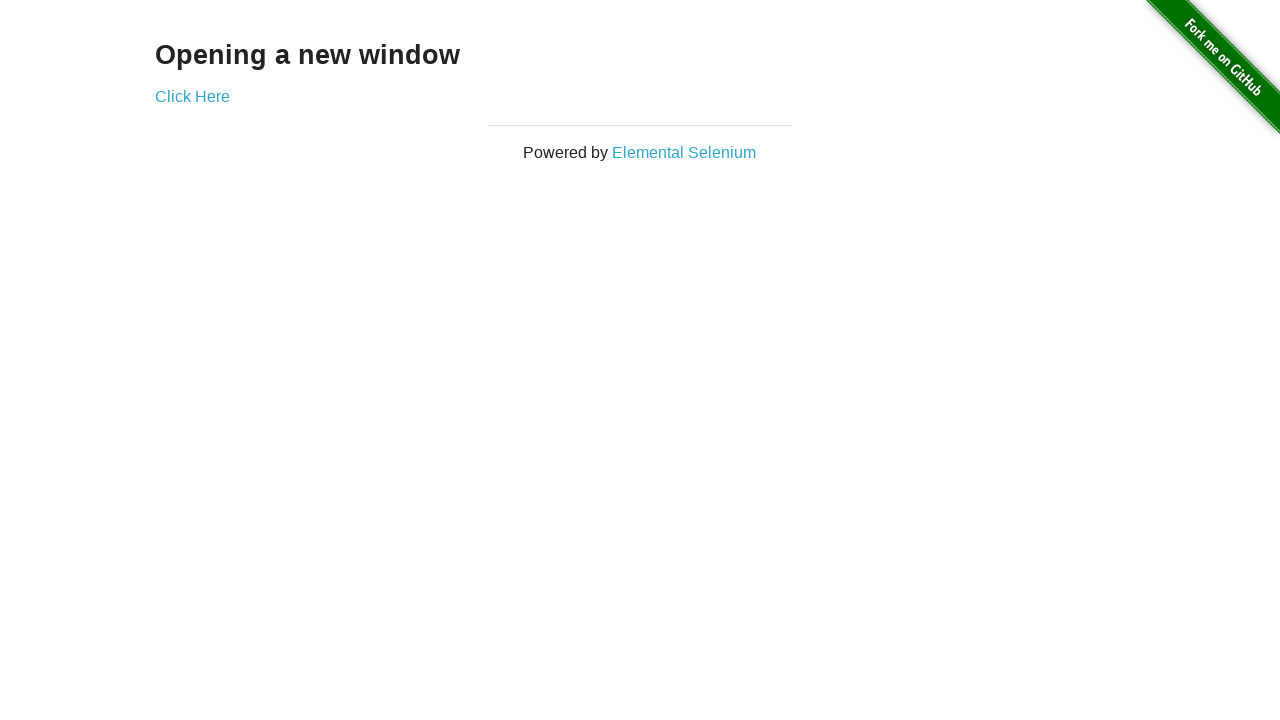

Verified page title is 'The Internet'
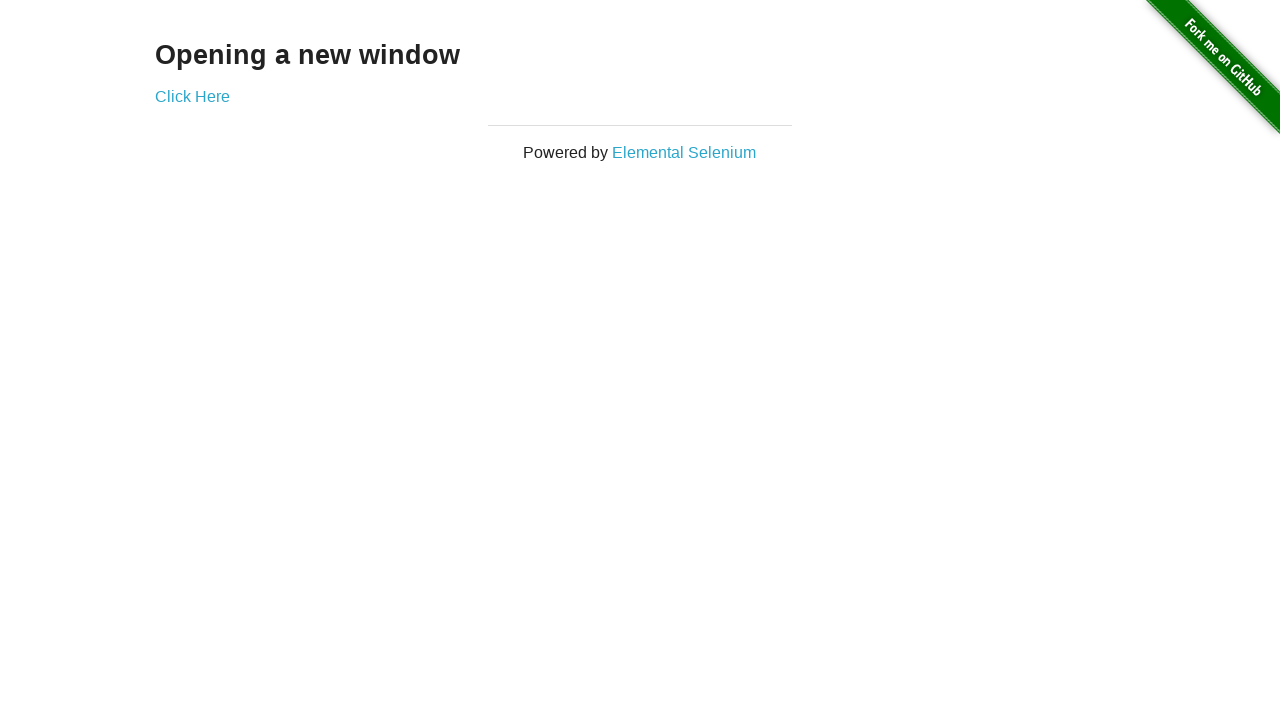

Clicked 'Click Here' link to open new window at (192, 96) on xpath=(//a)[2]
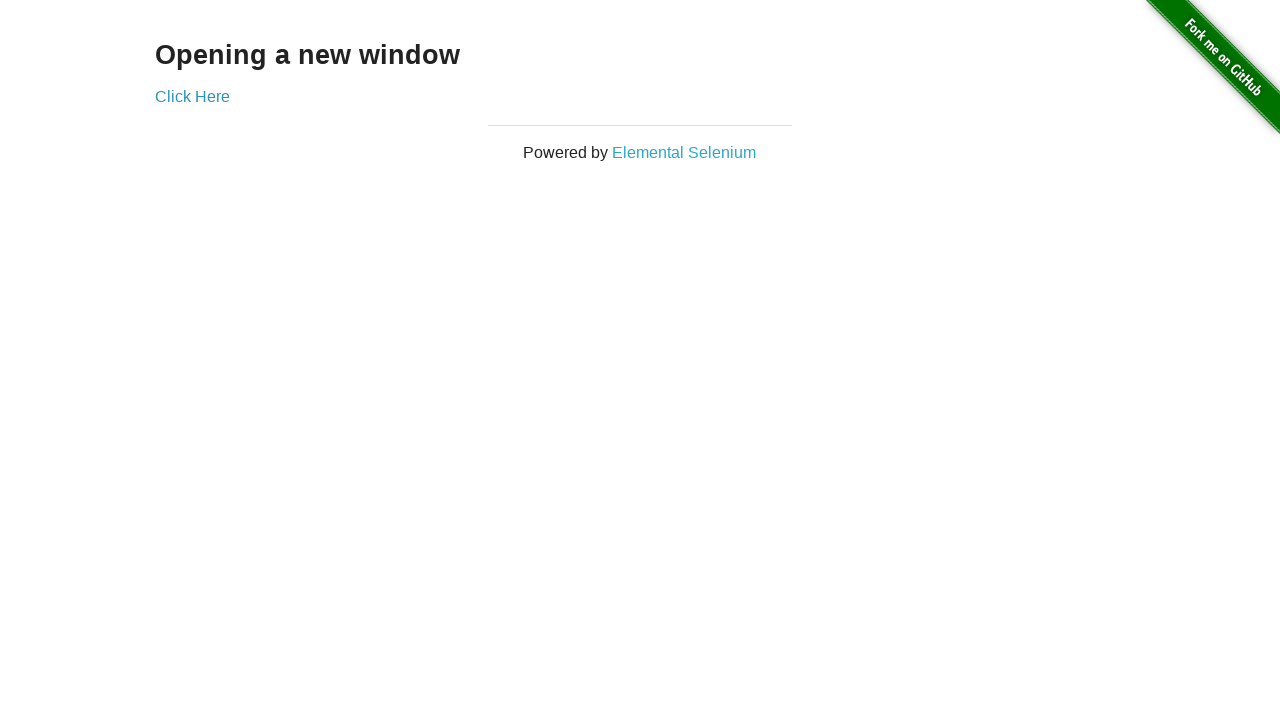

Captured new window page object
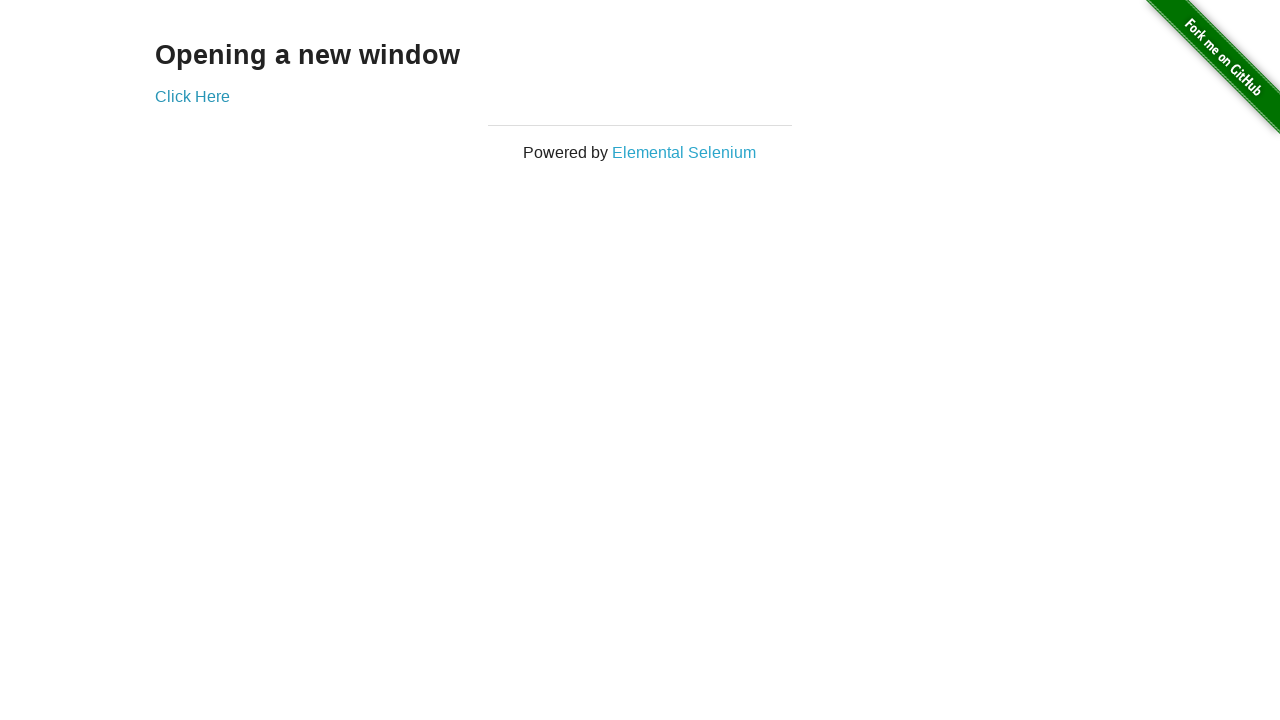

Verified new window title is 'New Window'
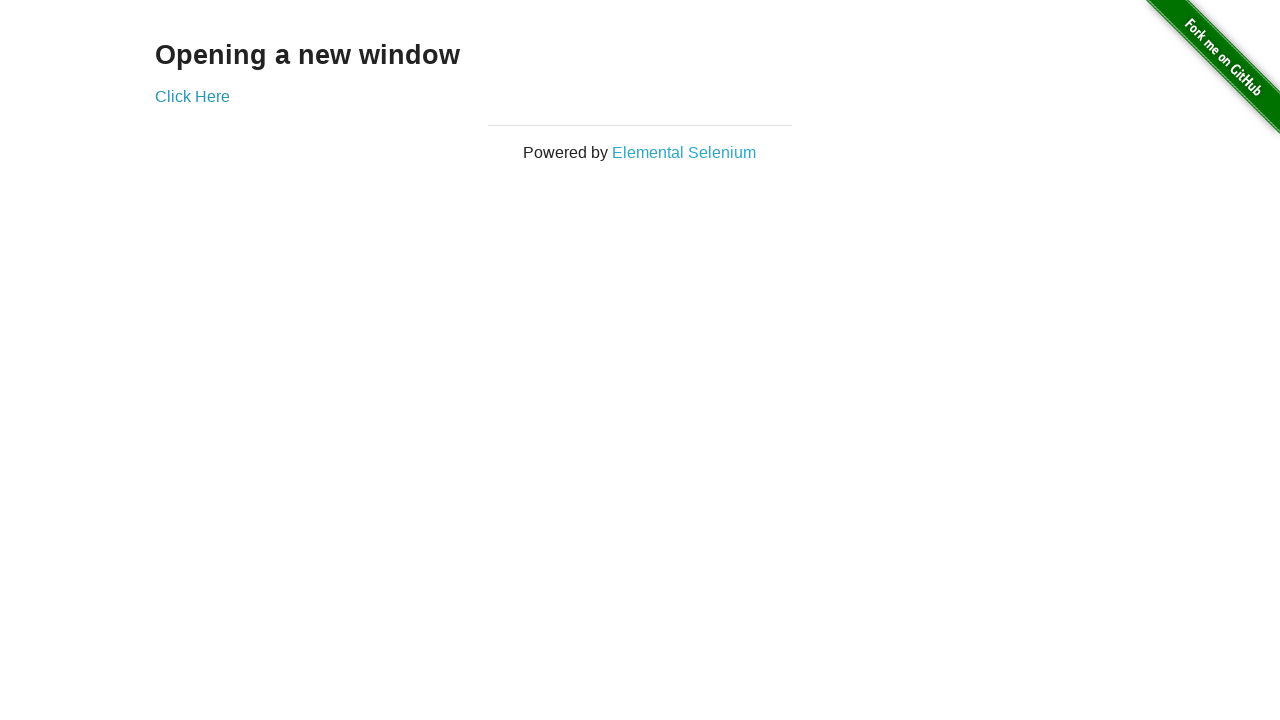

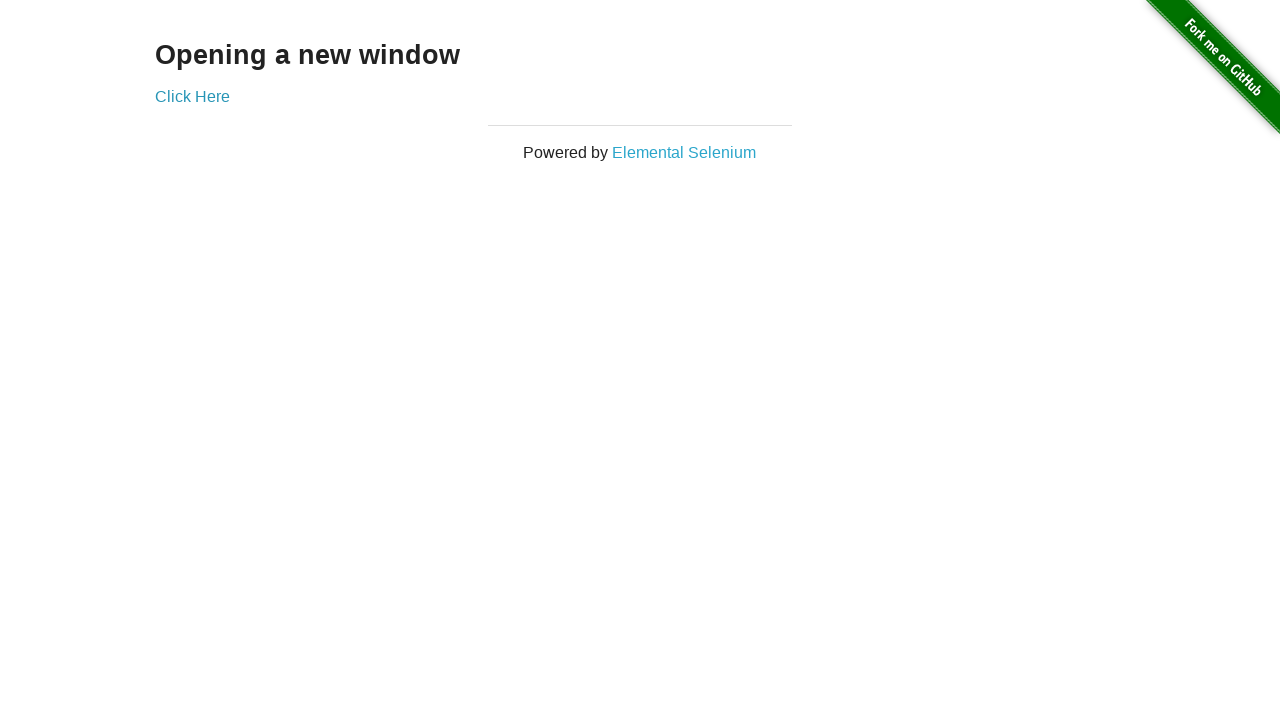